Tests different dropdown interactions using left click, right click, and double click

Starting URL: https://bonigarcia.dev/selenium-webdriver-java/dropdown-menu.html

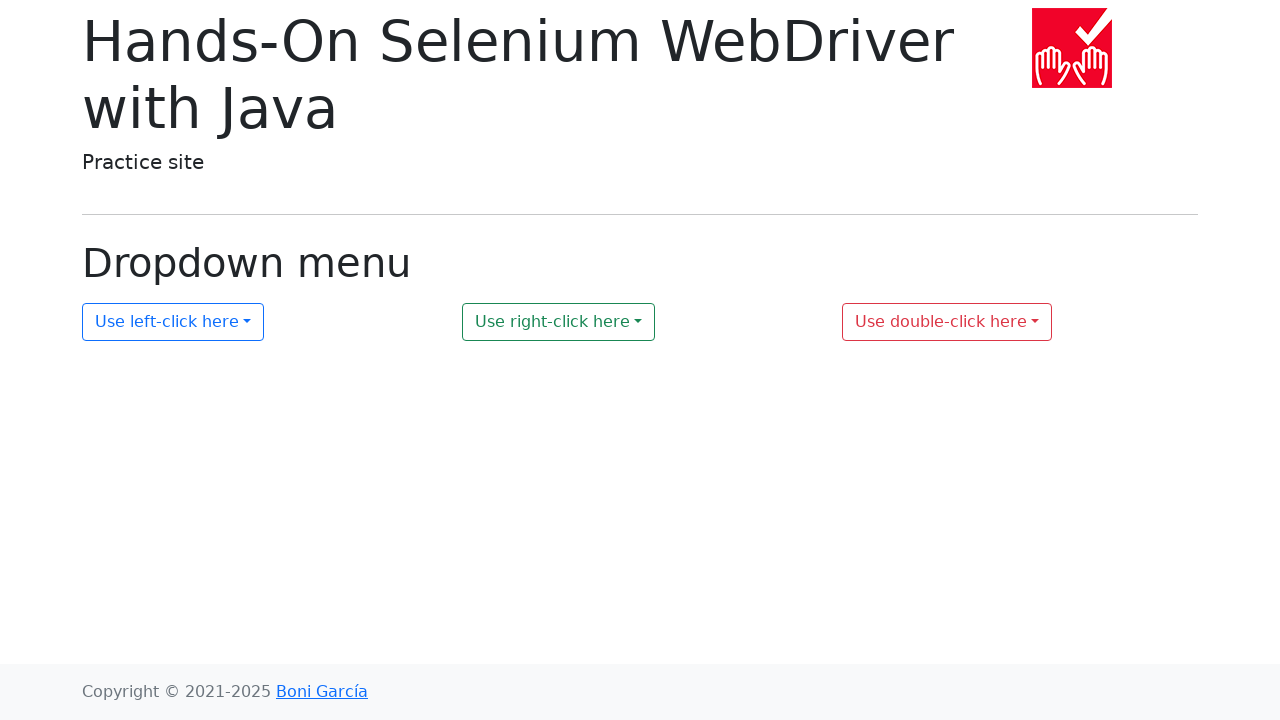

Navigated to dropdown menu test page
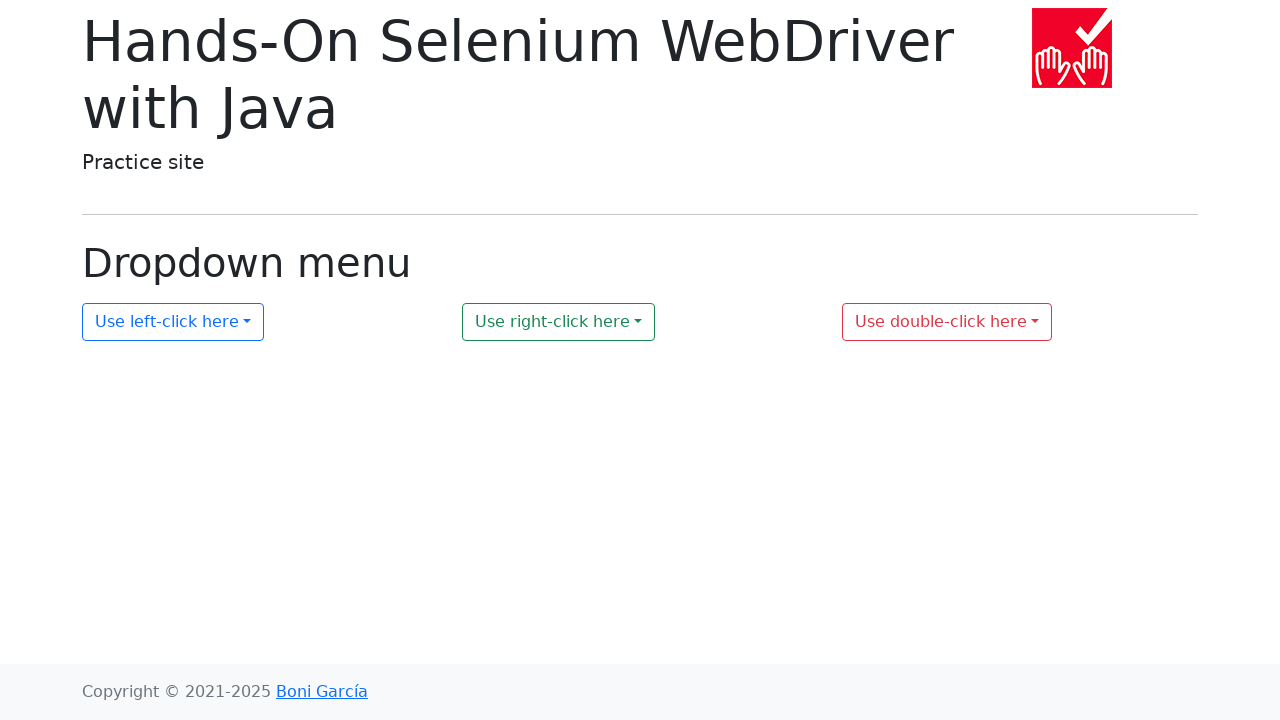

Left clicked on first dropdown at (173, 322) on #my-dropdown-1
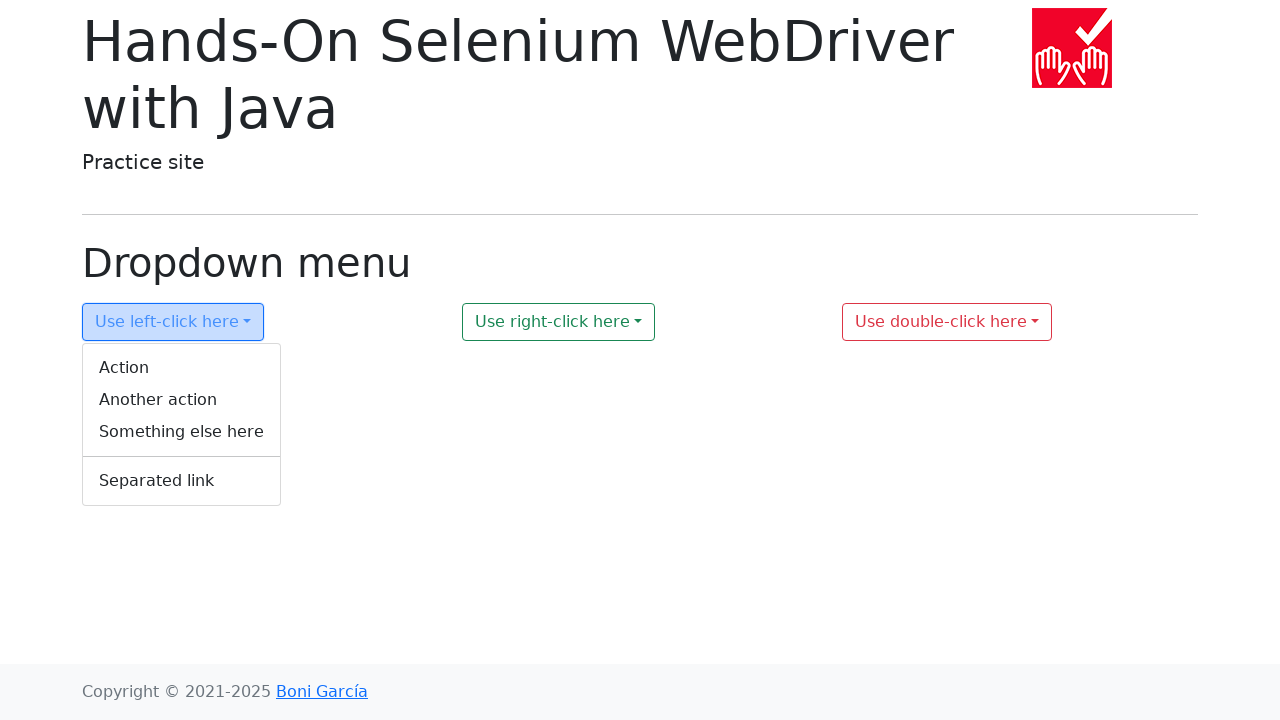

Right clicked on second dropdown at (559, 322) on #my-dropdown-2
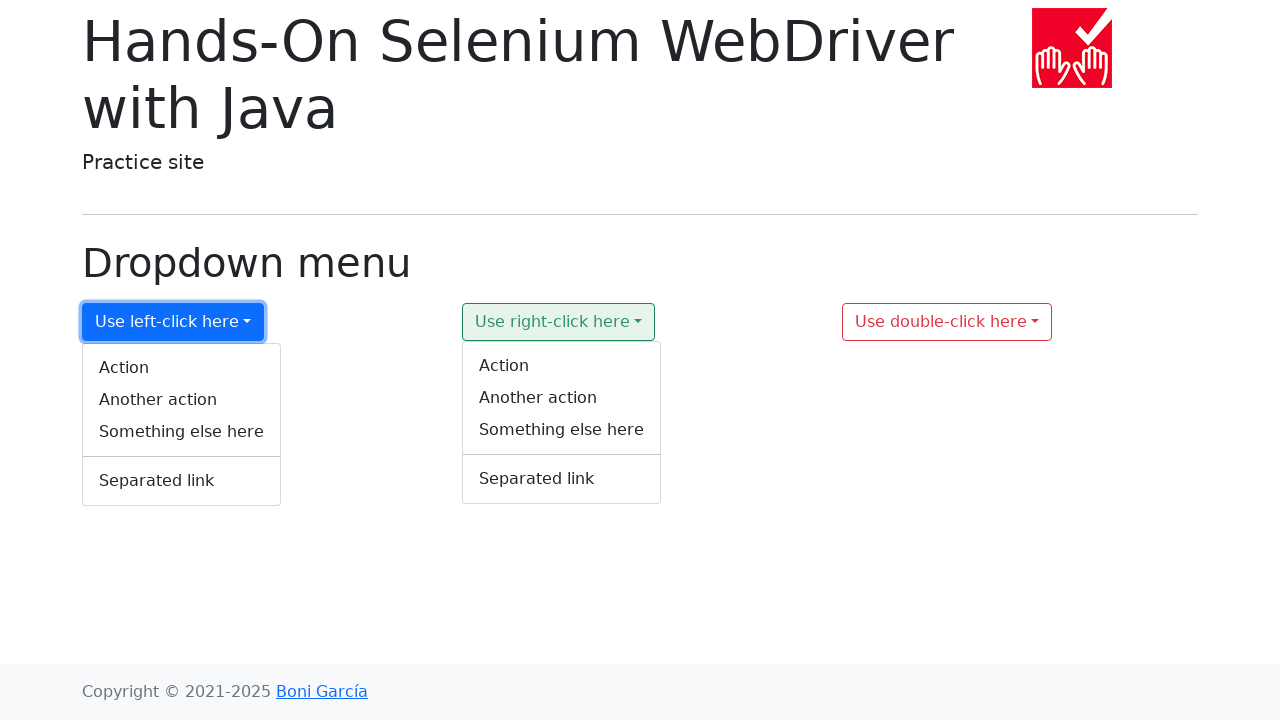

Double clicked on third dropdown at (947, 322) on #my-dropdown-3
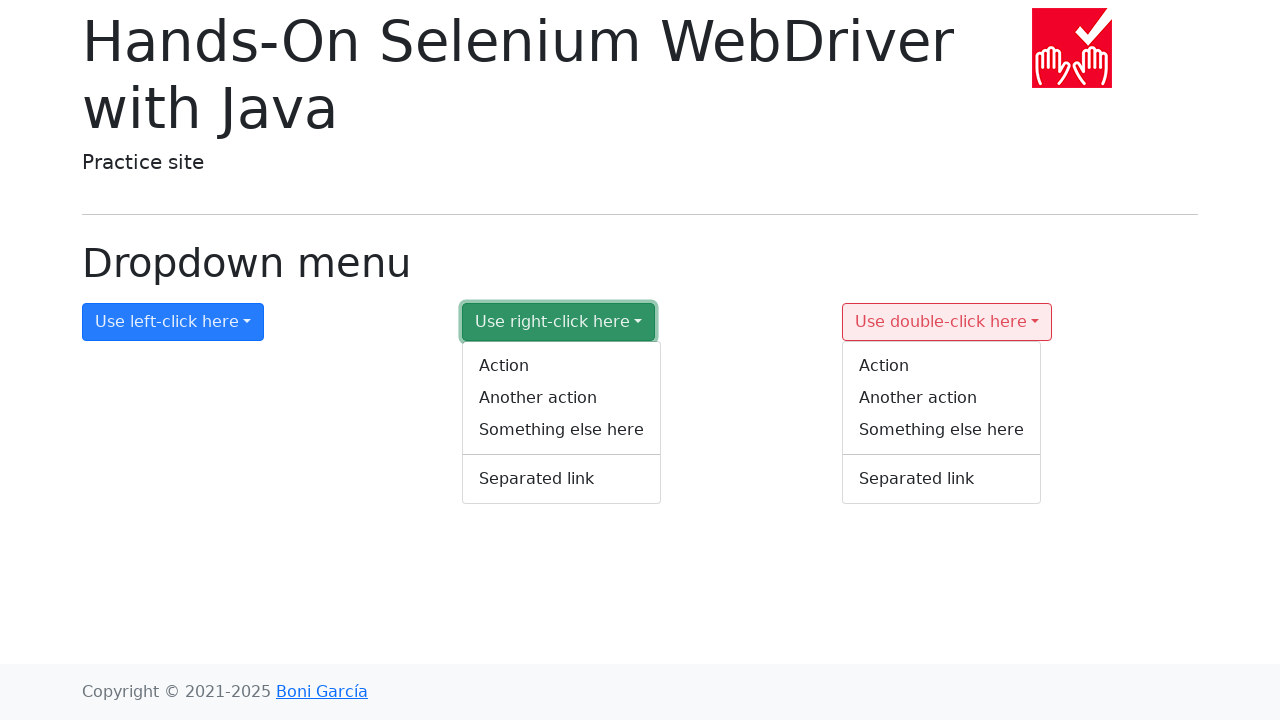

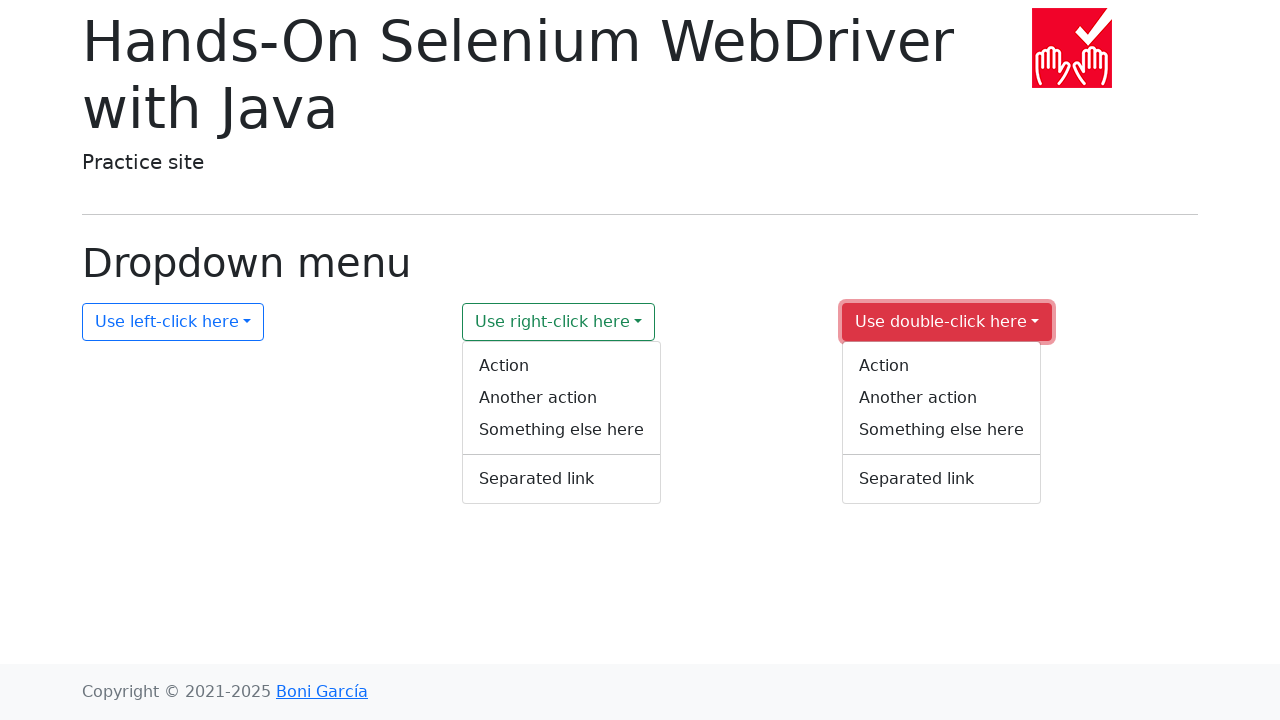